Tests filling out a practice registration form with personal details including first name, last name, email, gender selection, phone number, and date of birth.

Starting URL: https://demoqa.com/automation-practice-form

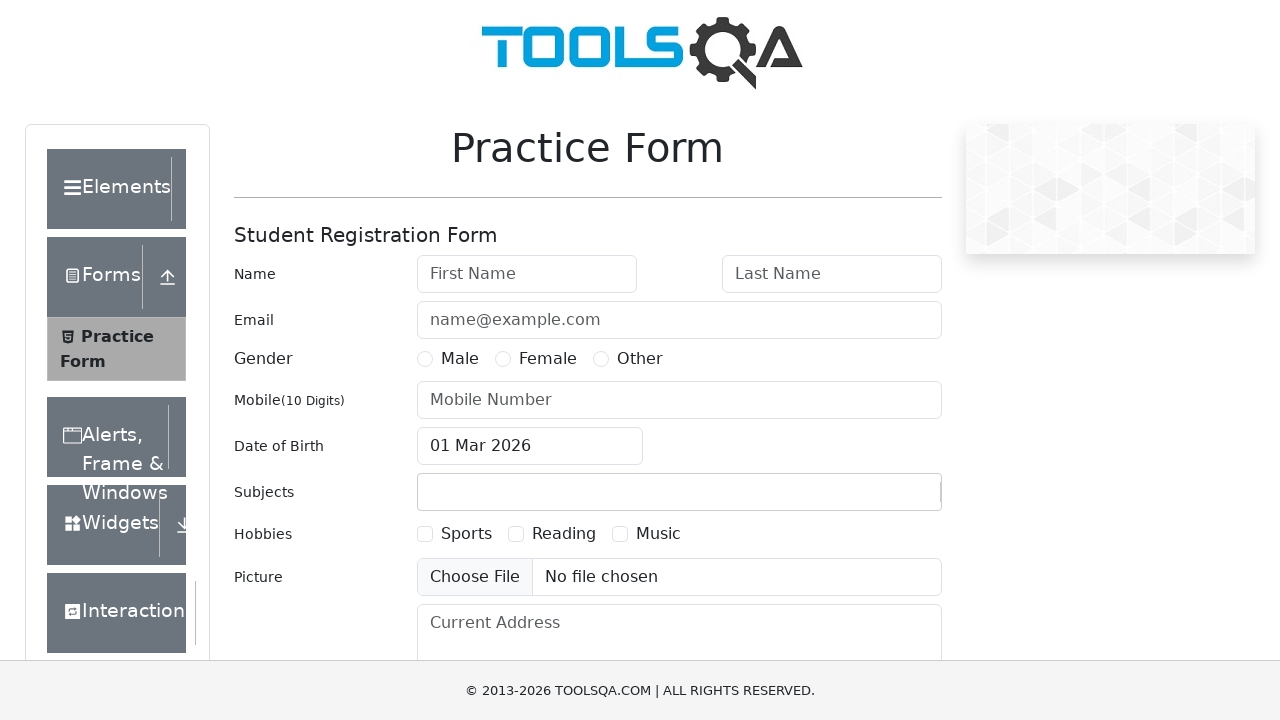

Filled first name field with 'Priya' on input#firstName
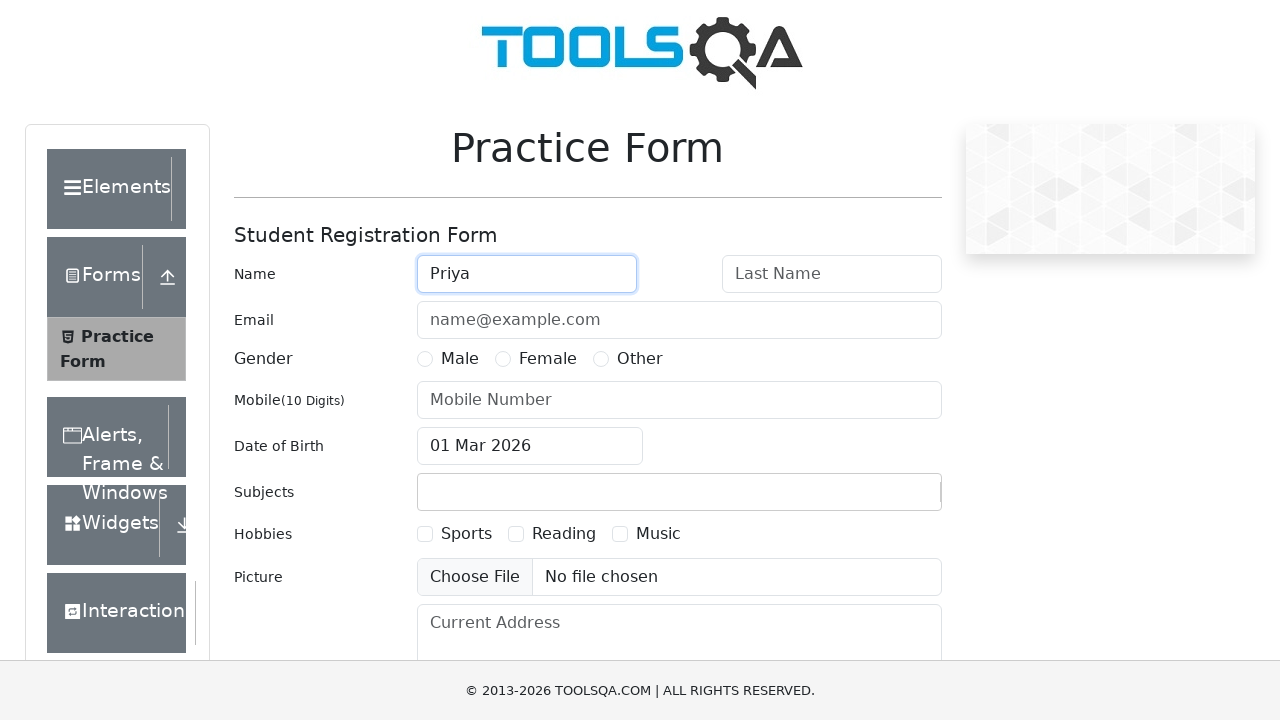

Filled last name field with 'dharshini' on input#lastName
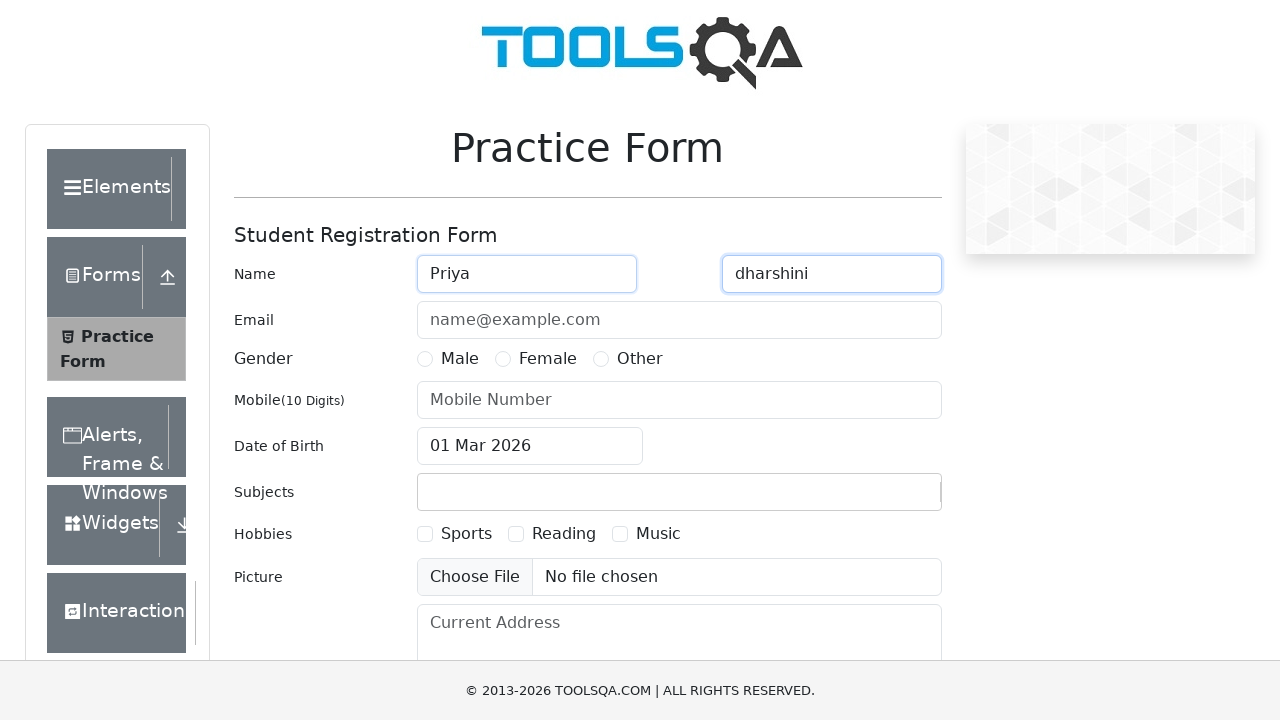

Filled email field with 'priya@gmail.com' on input#userEmail
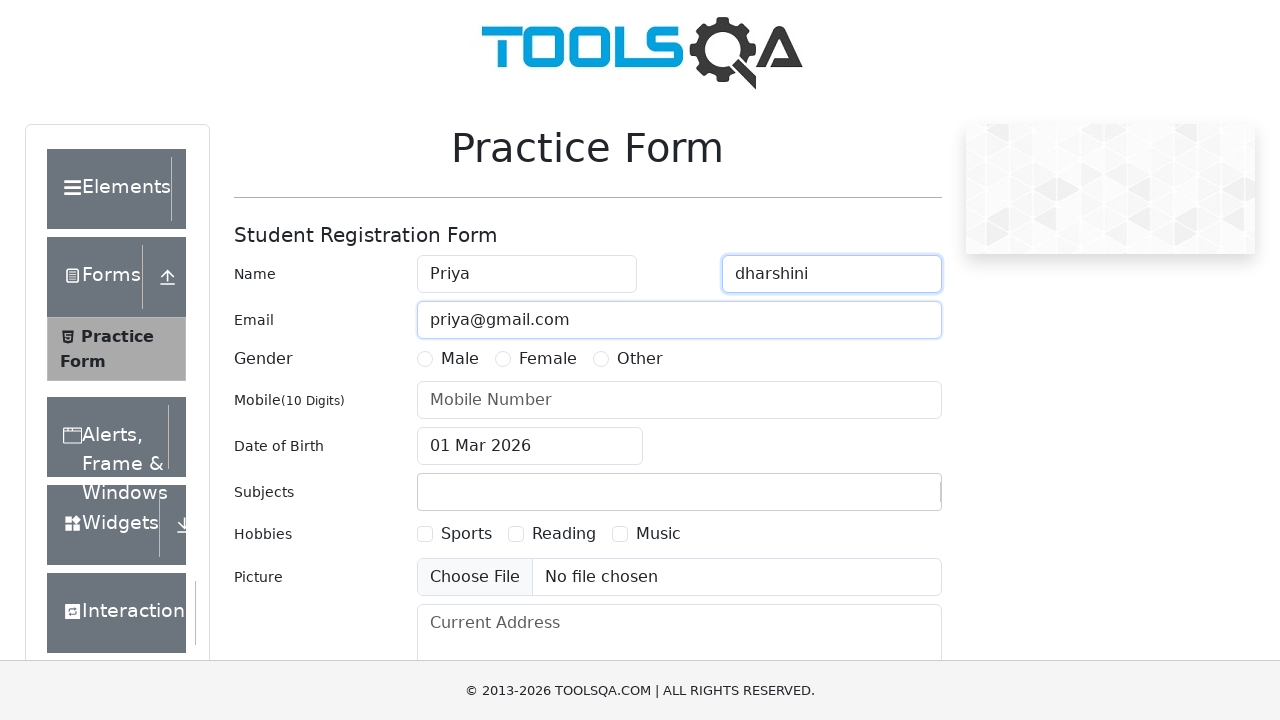

Selected Female gender option at (548, 359) on label:text('Female')
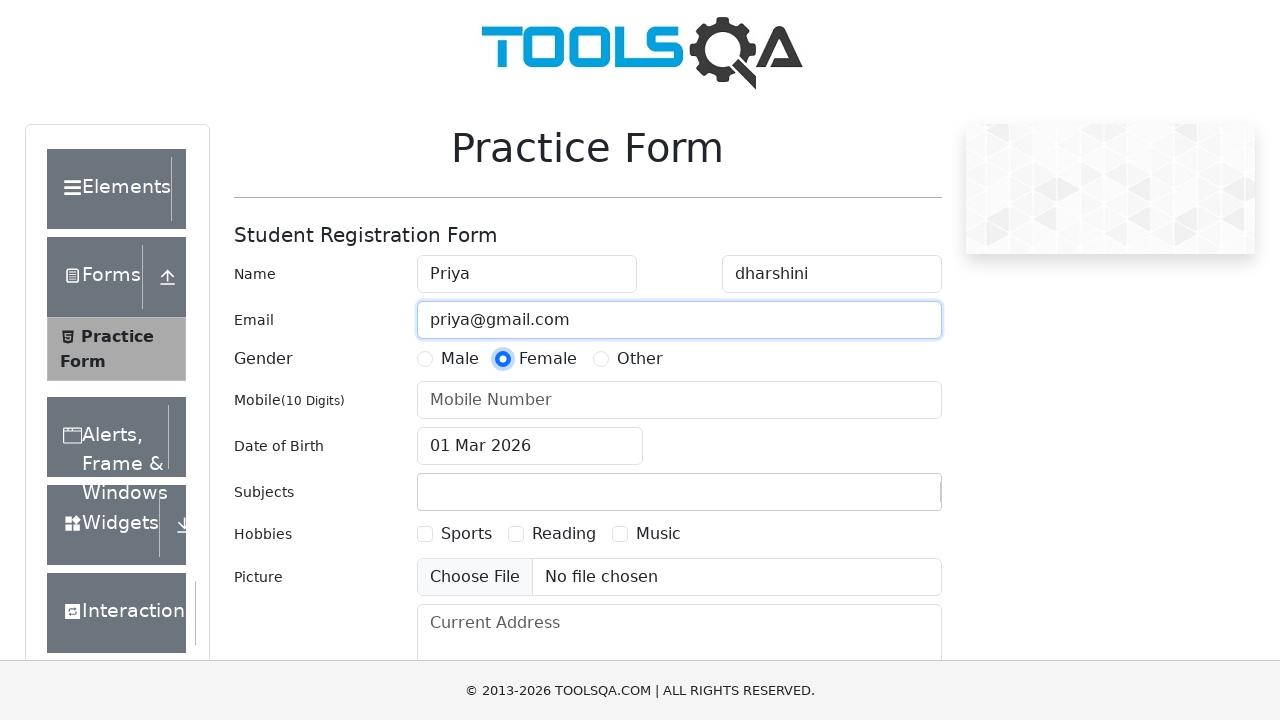

Filled phone number field with '9788593738' on input#userNumber
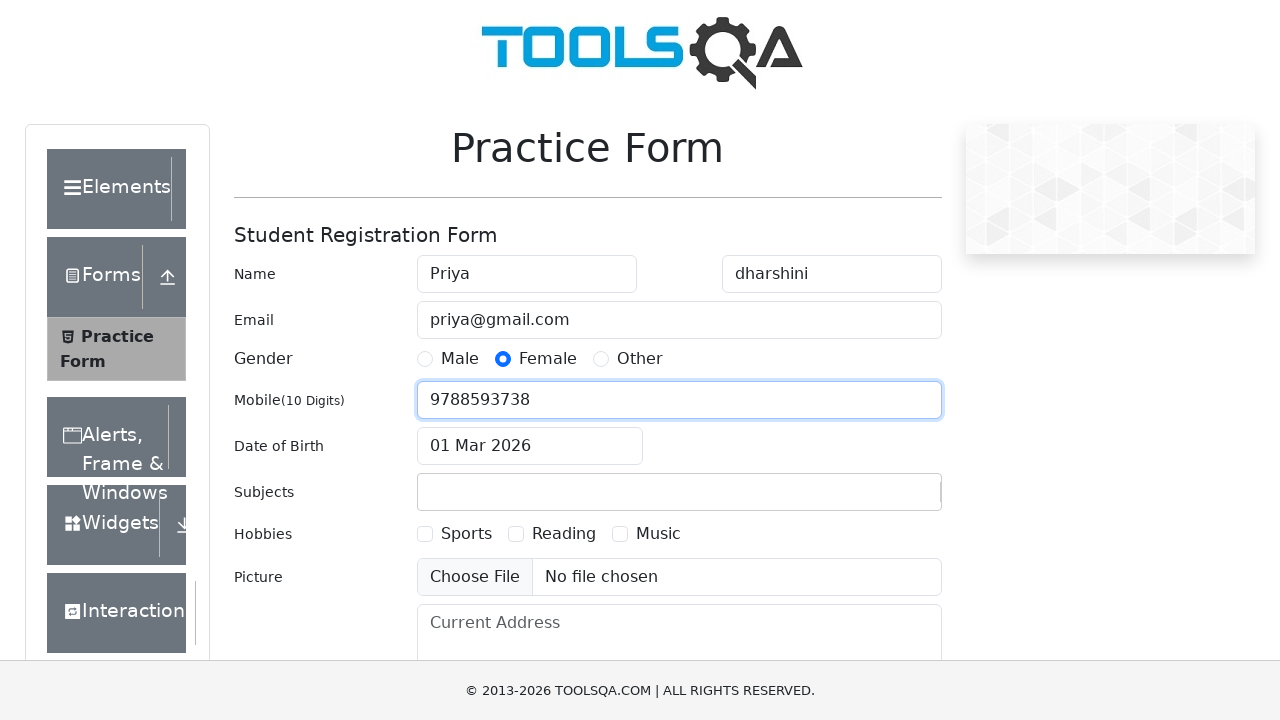

Set date of birth to '01 Mar 2024' using JavaScript
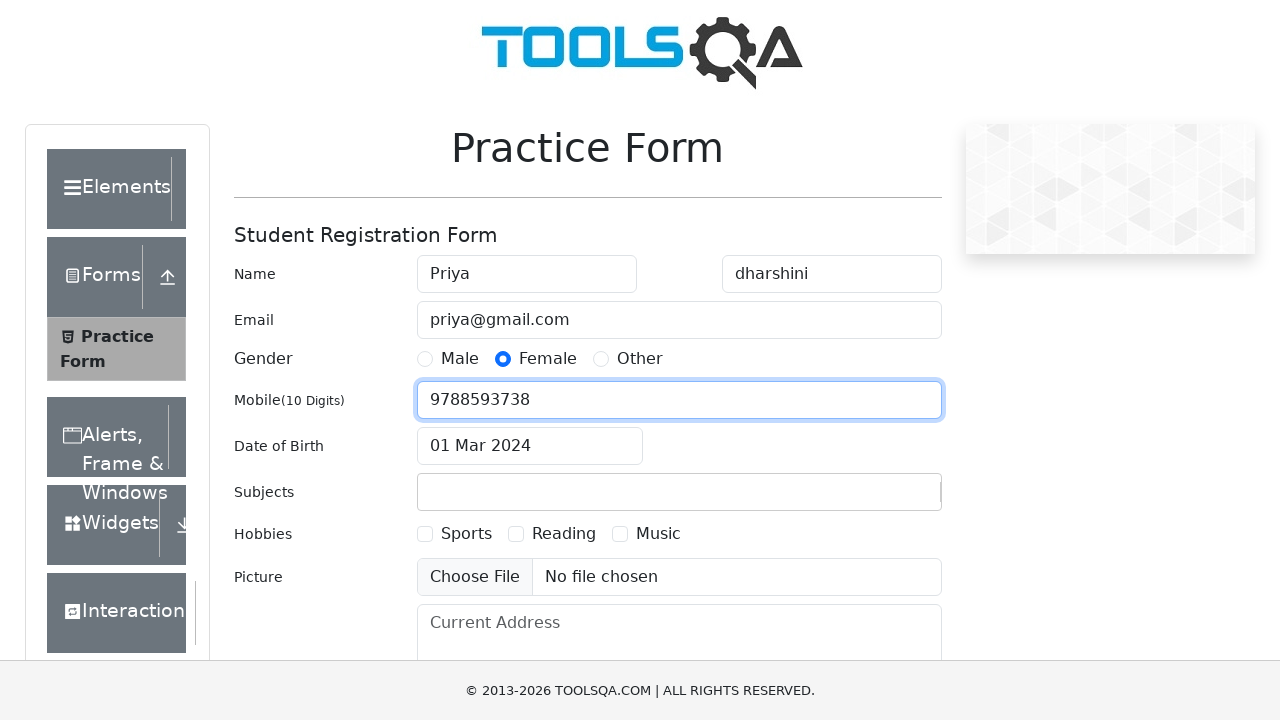

Clicked date of birth input field to confirm at (530, 446) on input#dateOfBirthInput
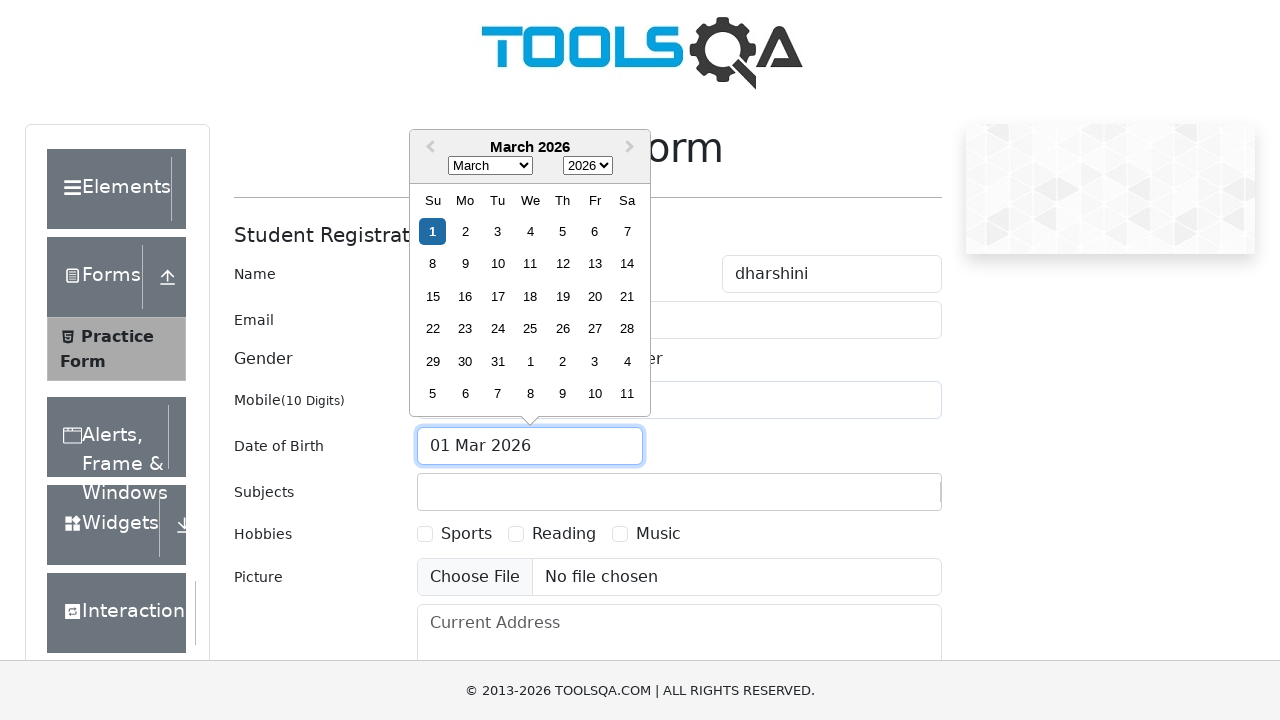

Pressed Escape to close date picker if open
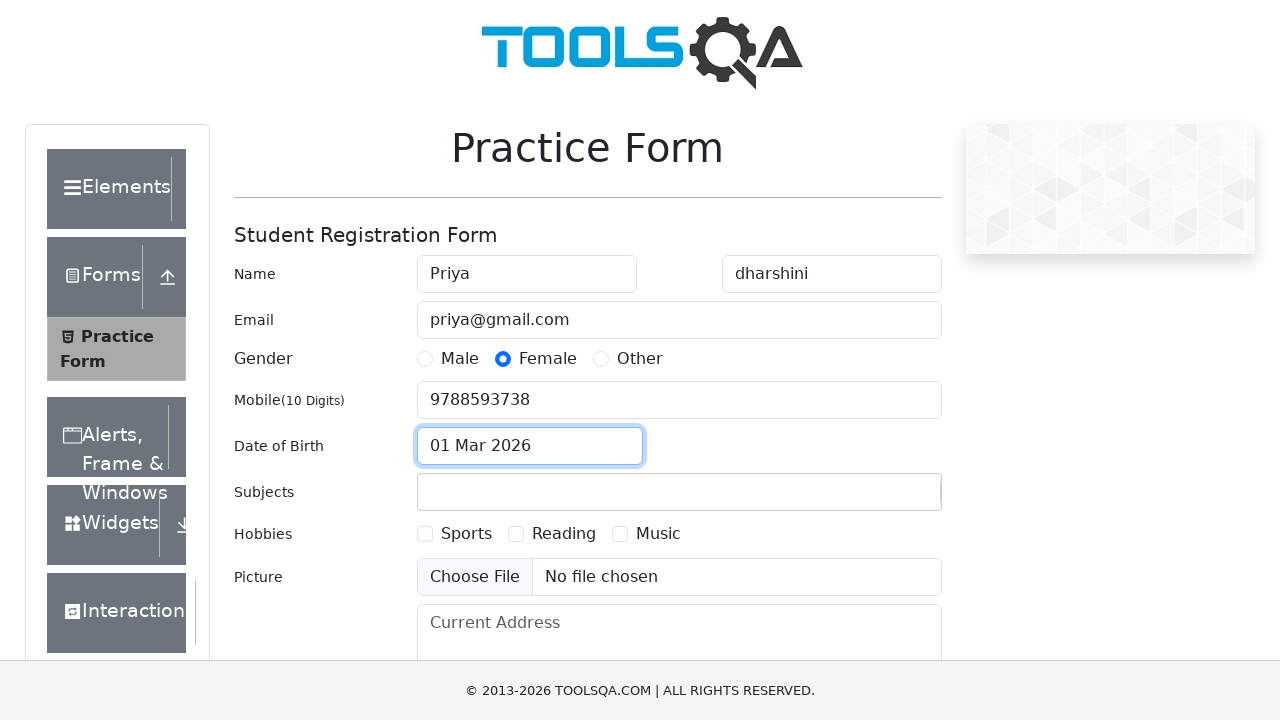

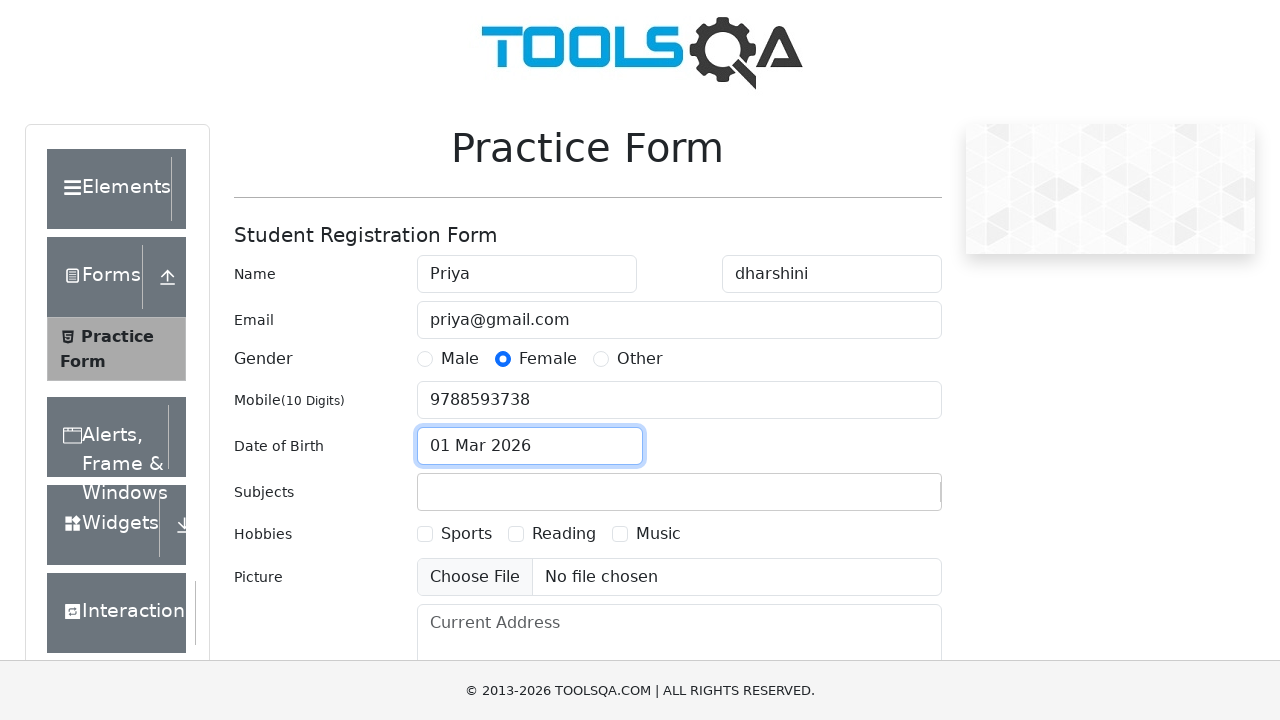